Tests table sorting functionality by clicking on a column header and verifying that the data is sorted correctly

Starting URL: https://rahulshettyacademy.com/seleniumPractise/#/offers

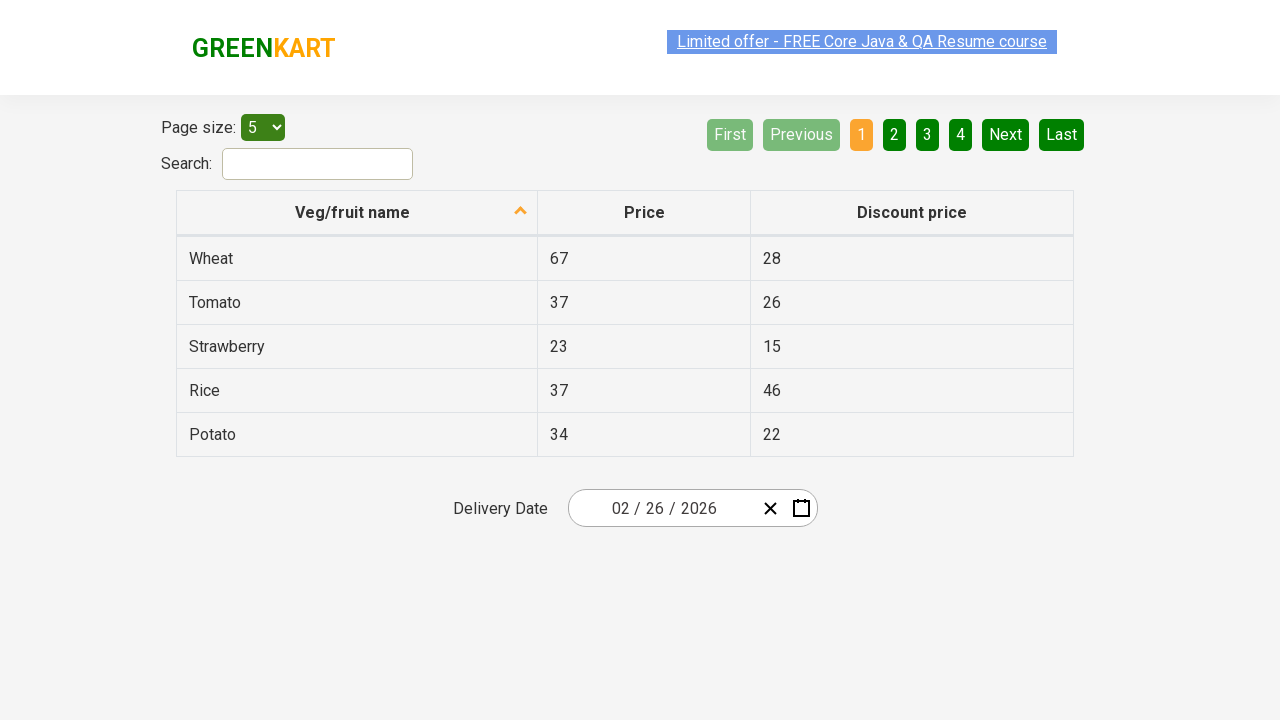

Clicked first column header to sort table at (357, 213) on xpath=//tr/th[1]
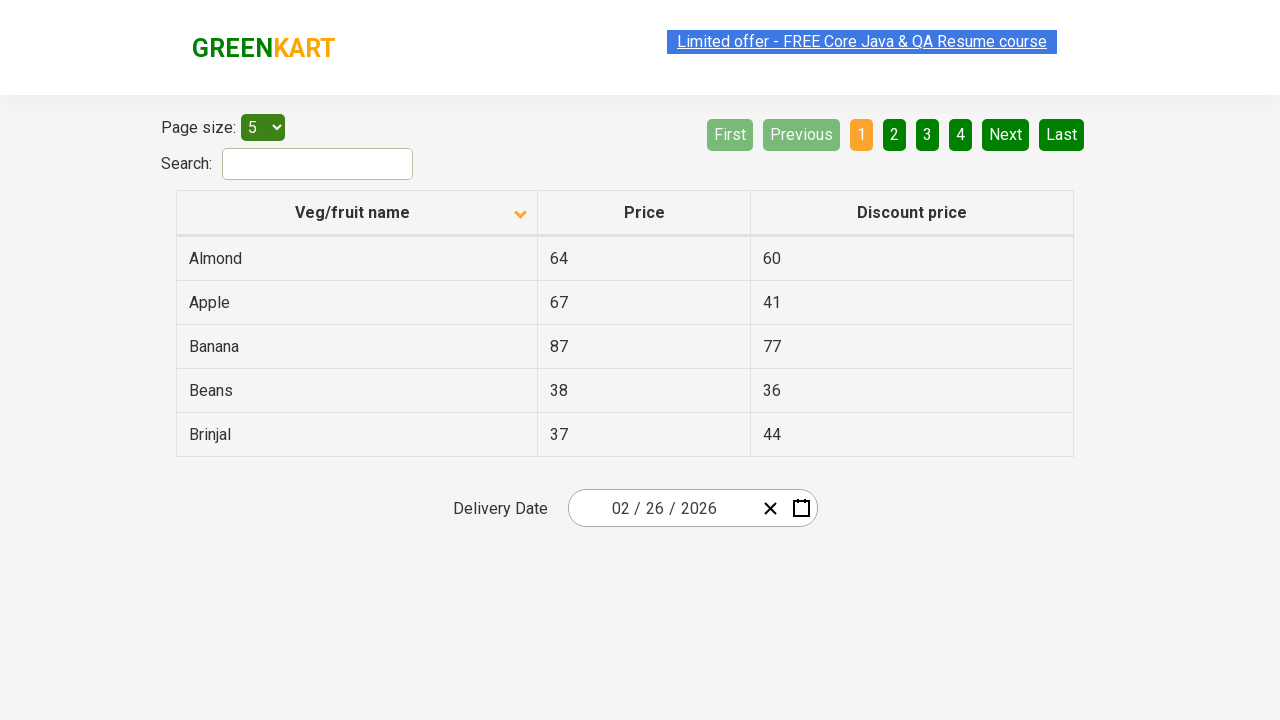

Waited 500ms for table to be sorted
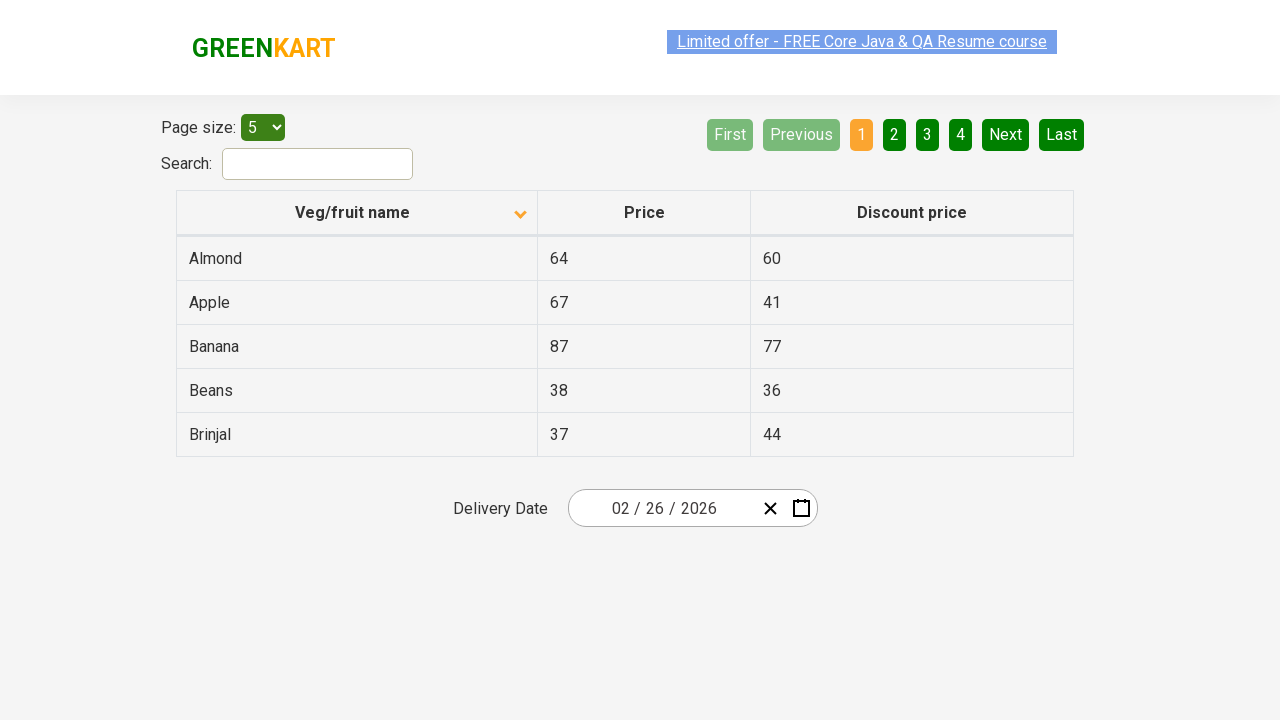

Retrieved all elements from first column
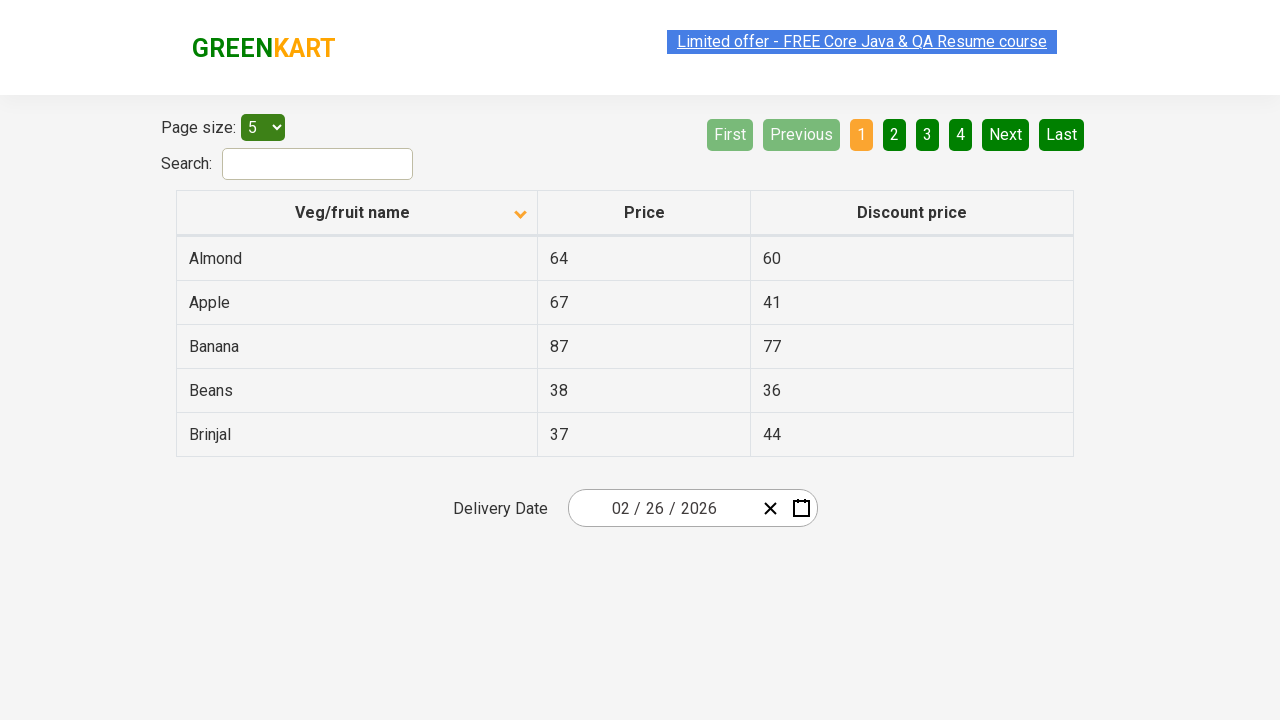

Extracted text content from column elements
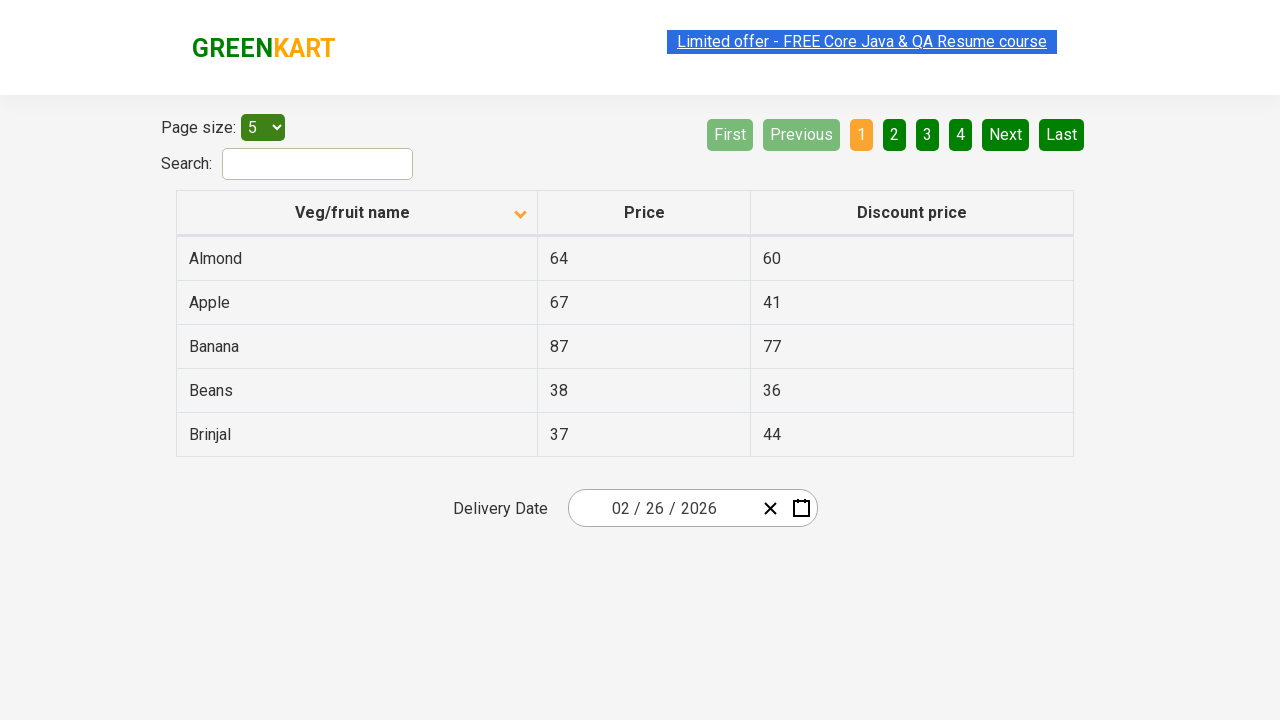

Created sorted version of column data for comparison
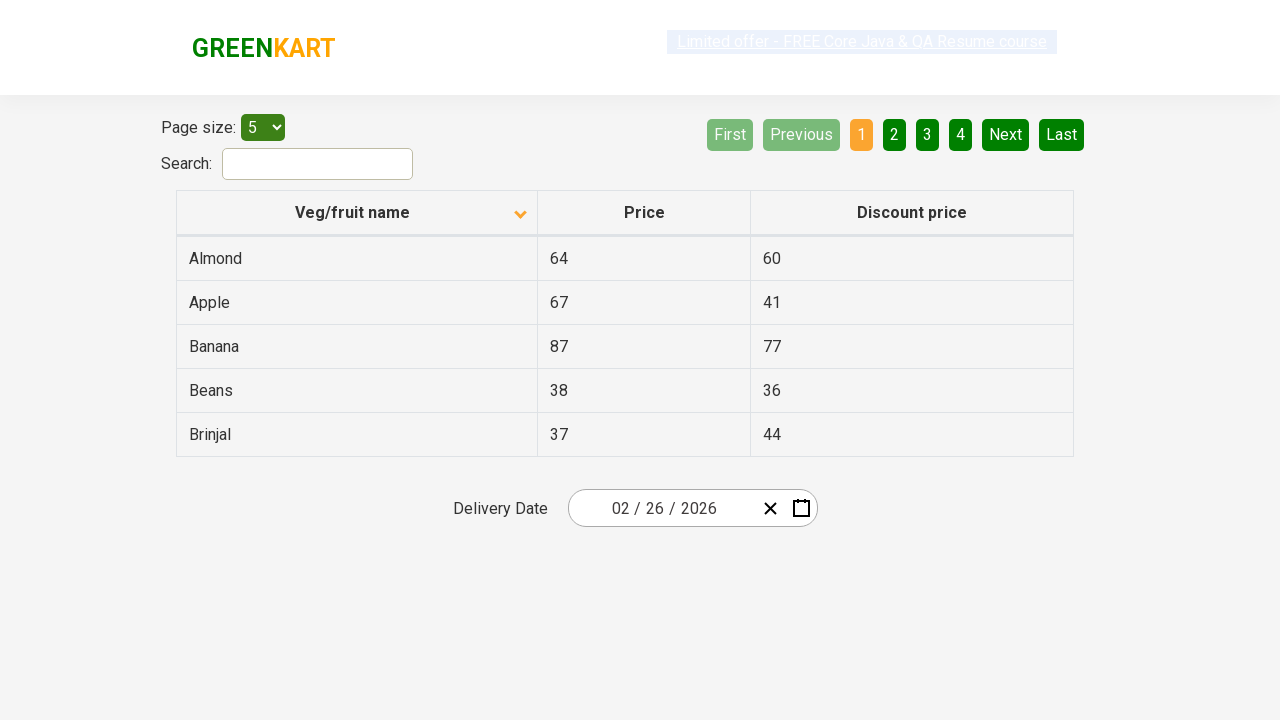

Verified table is sorted correctly - assertion passed
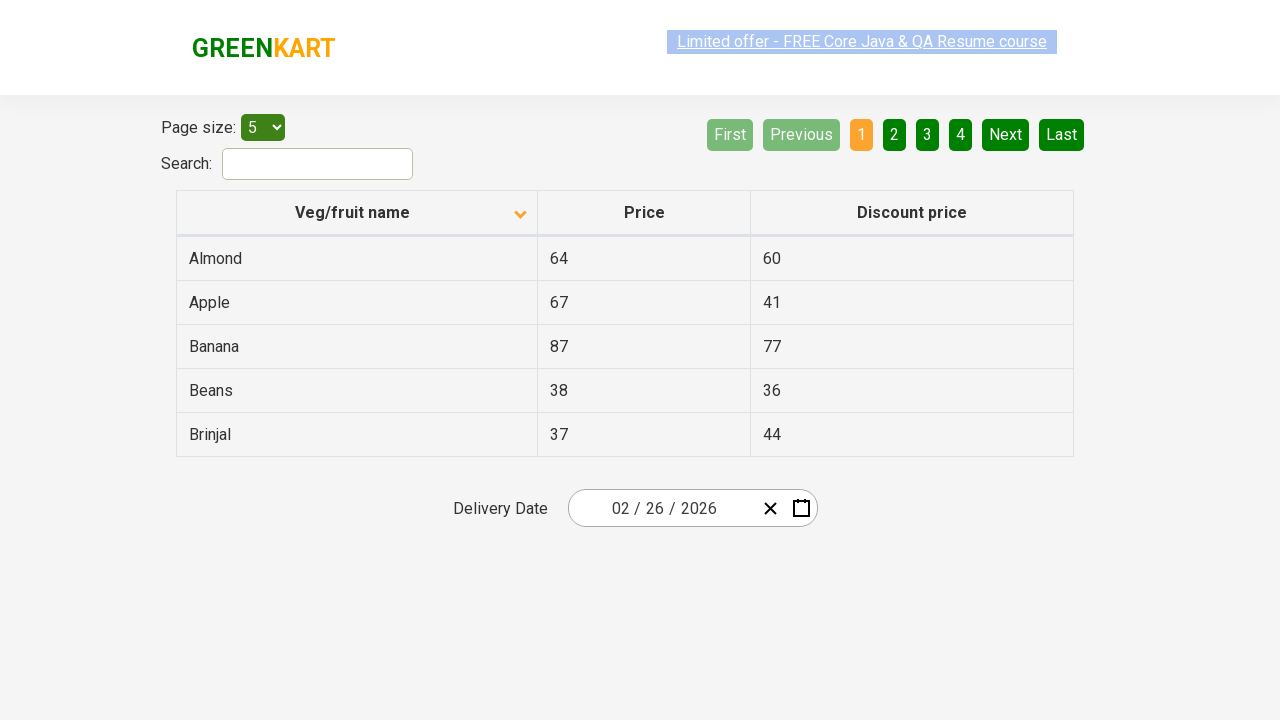

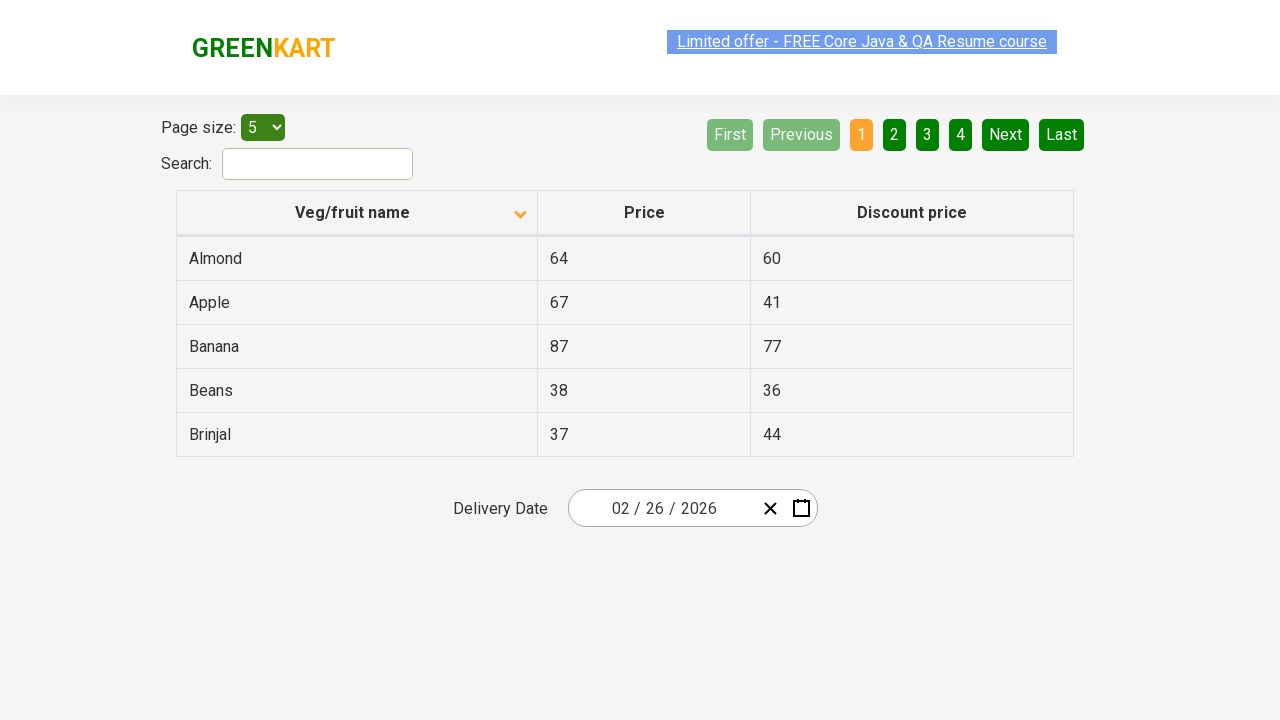